Clicks generate, reads task labels, and selects matching dropdown options based on first letter criteria

Starting URL: https://obstaclecourse.tricentis.com/Obstacles/14090

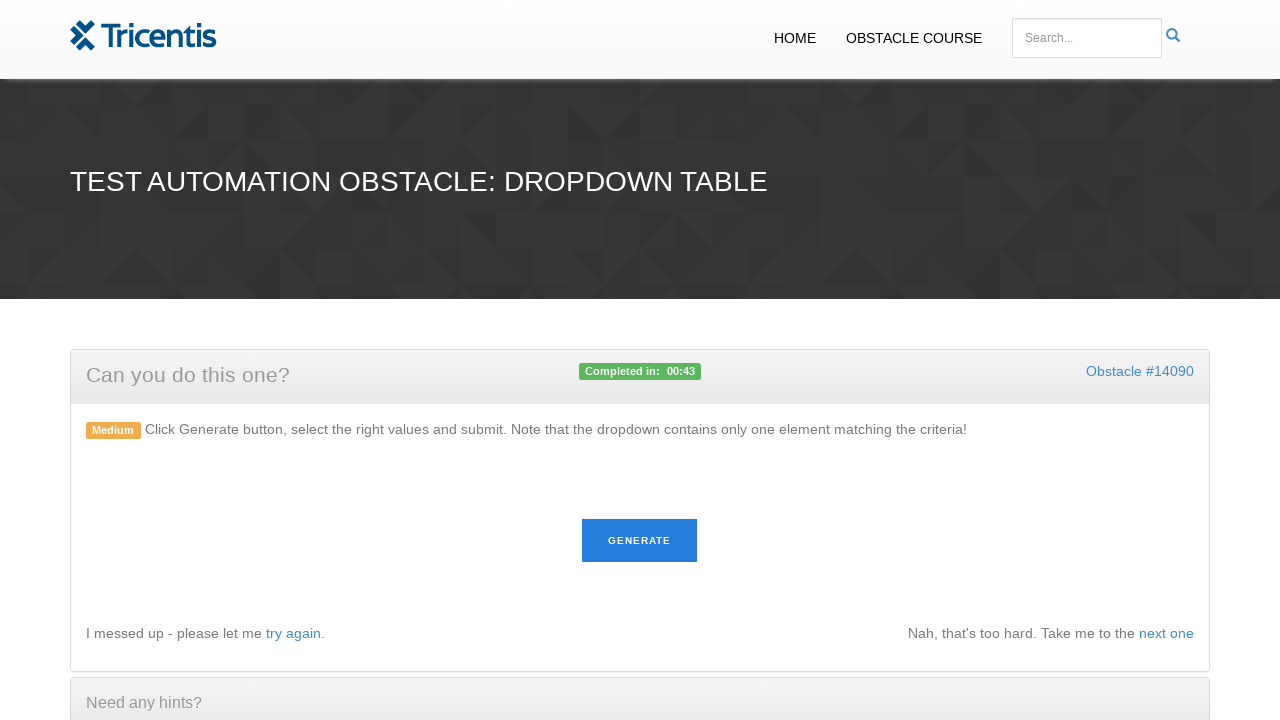

Clicked generate button at (640, 541) on #generate
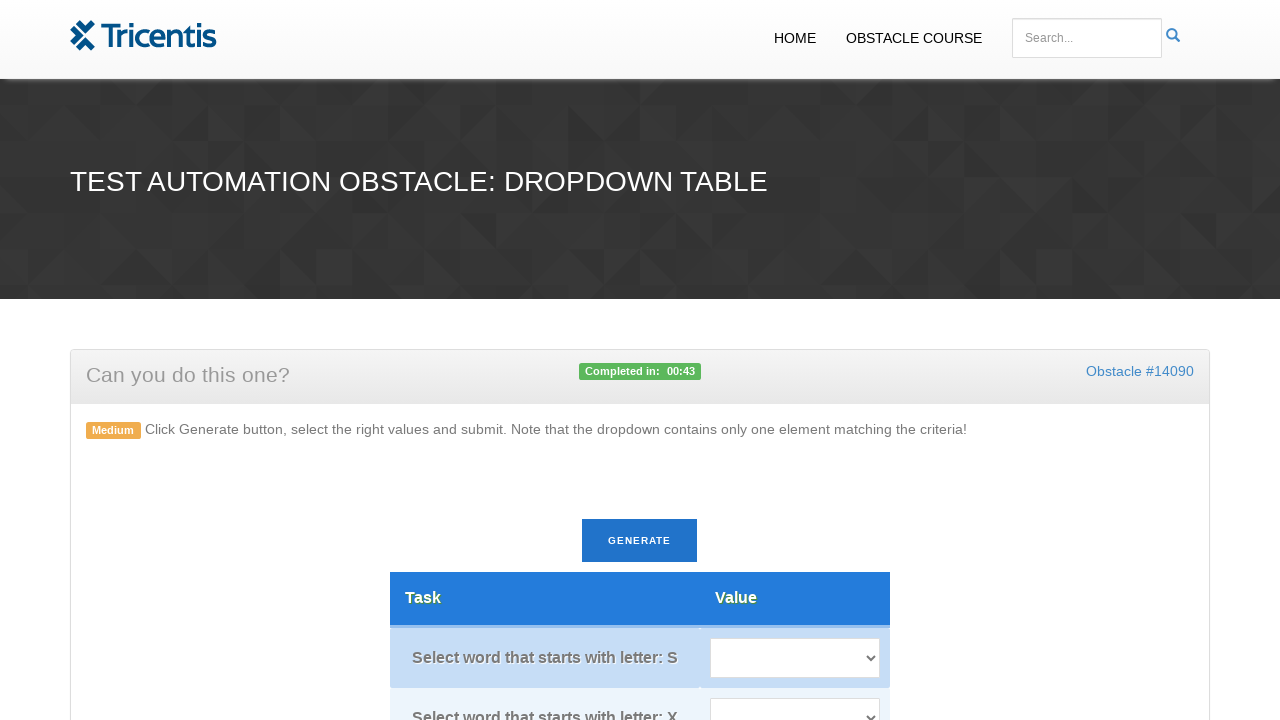

Retrieved all task elements, skipping header
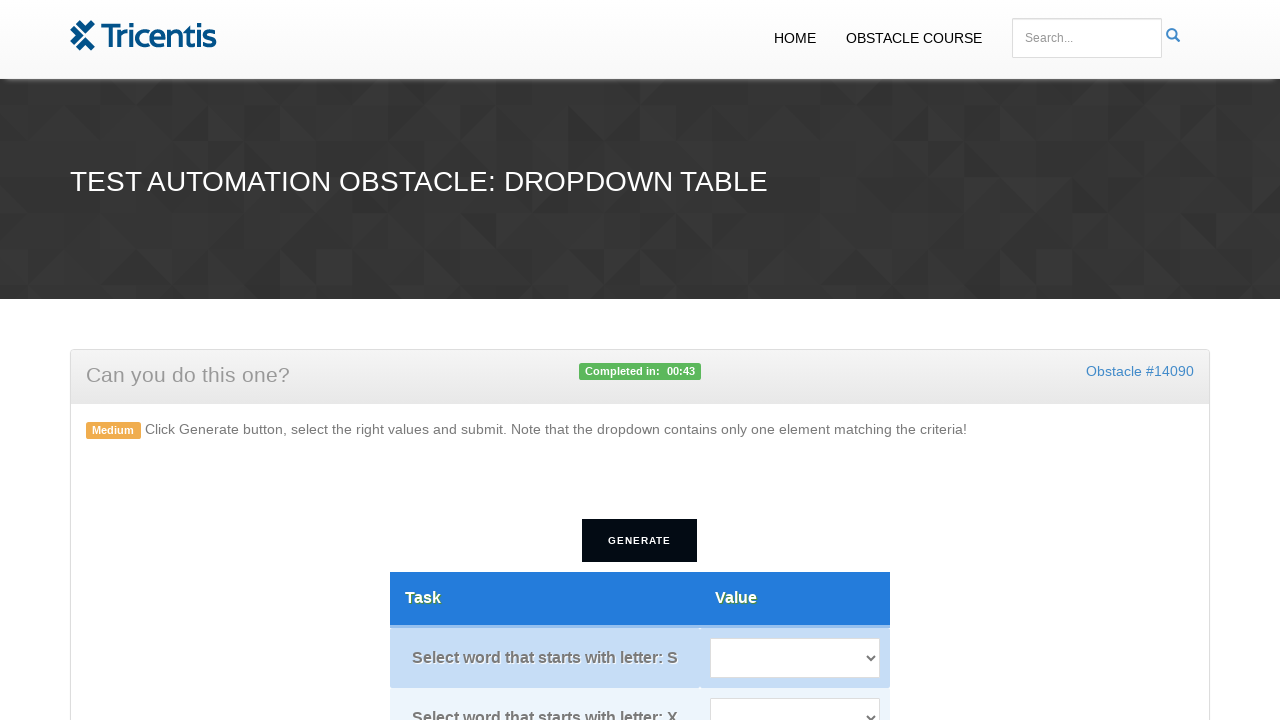

Retrieved all dropdown select elements
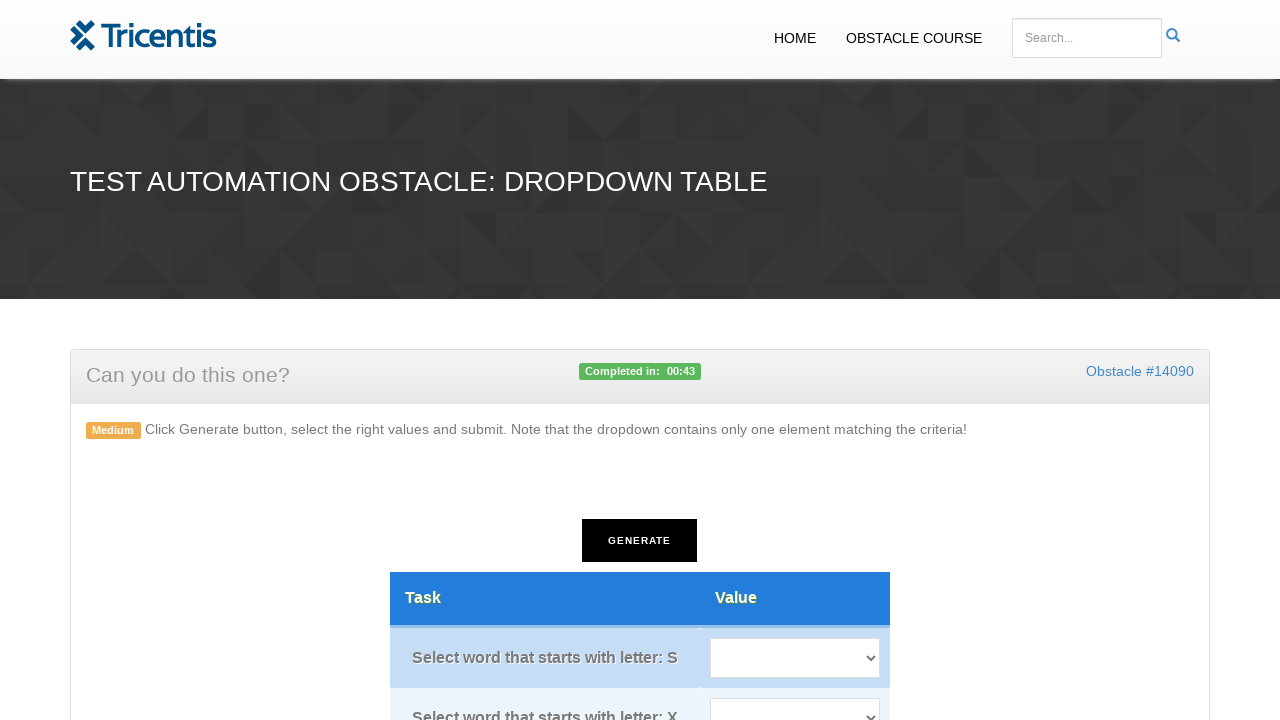

Read task 1 text content: 'Select word that starts with letter: S'
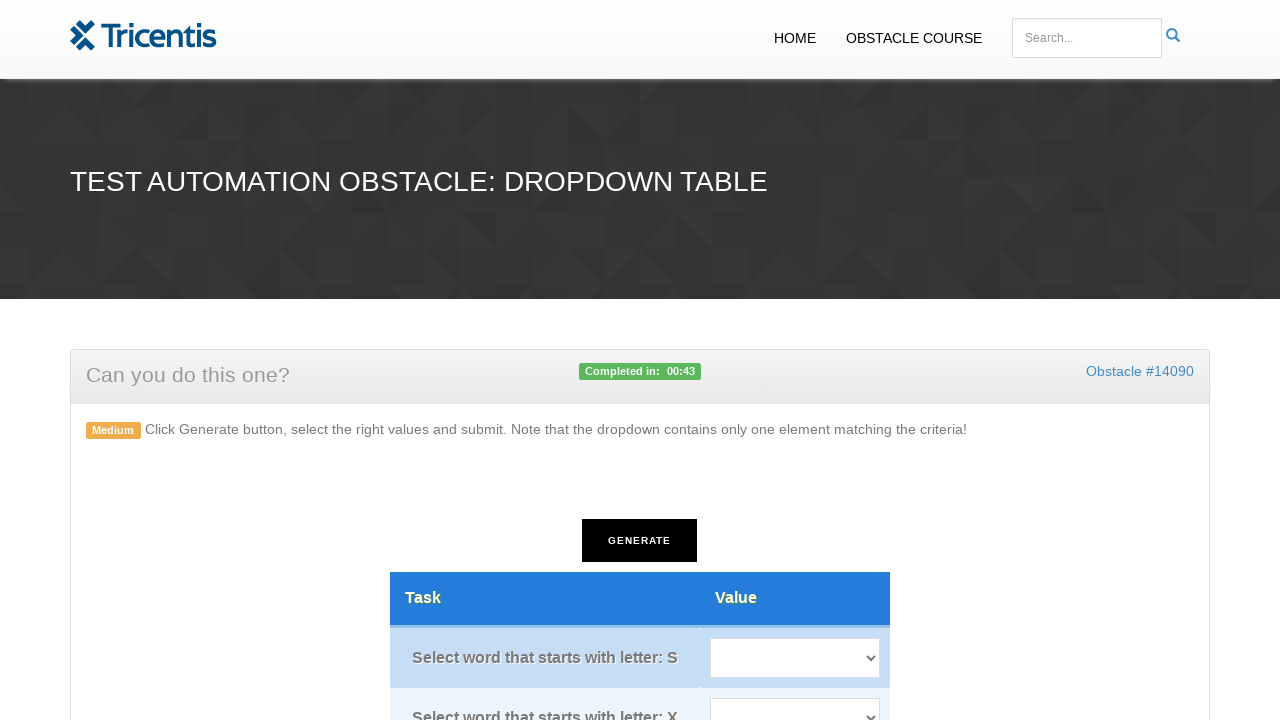

Extracted first letter from task 1: 'S'
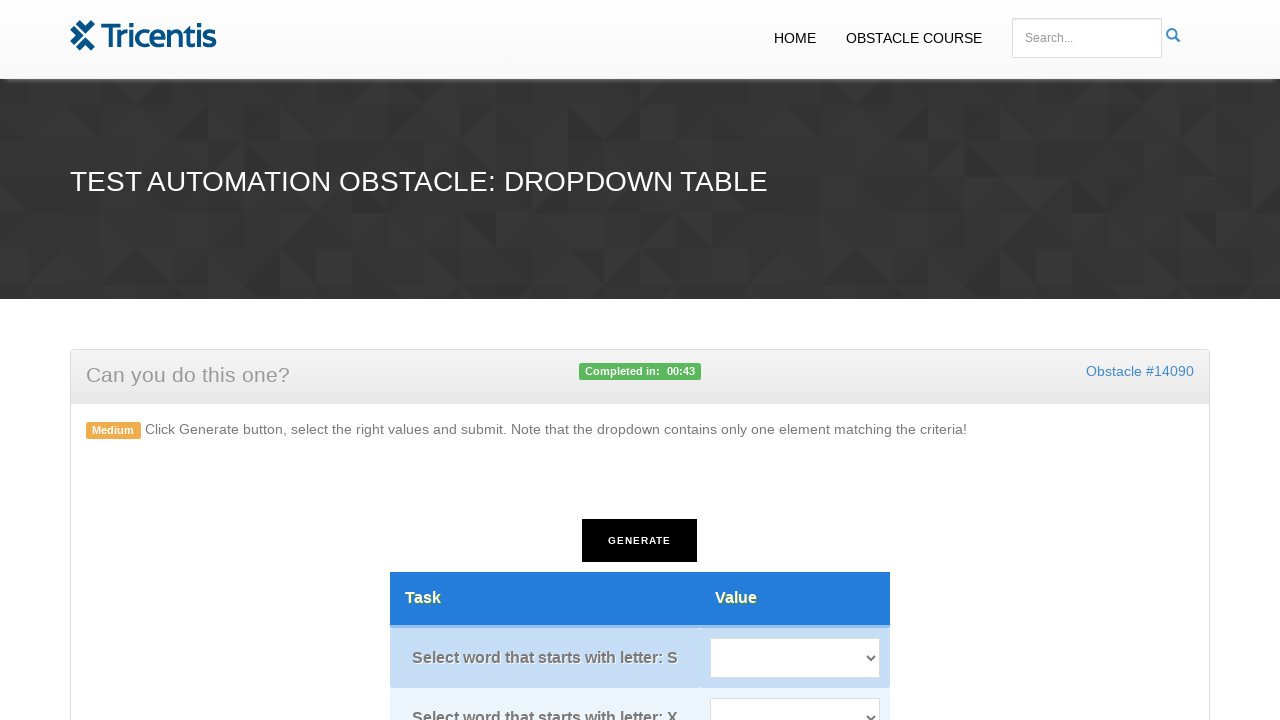

Retrieved options for dropdown 1
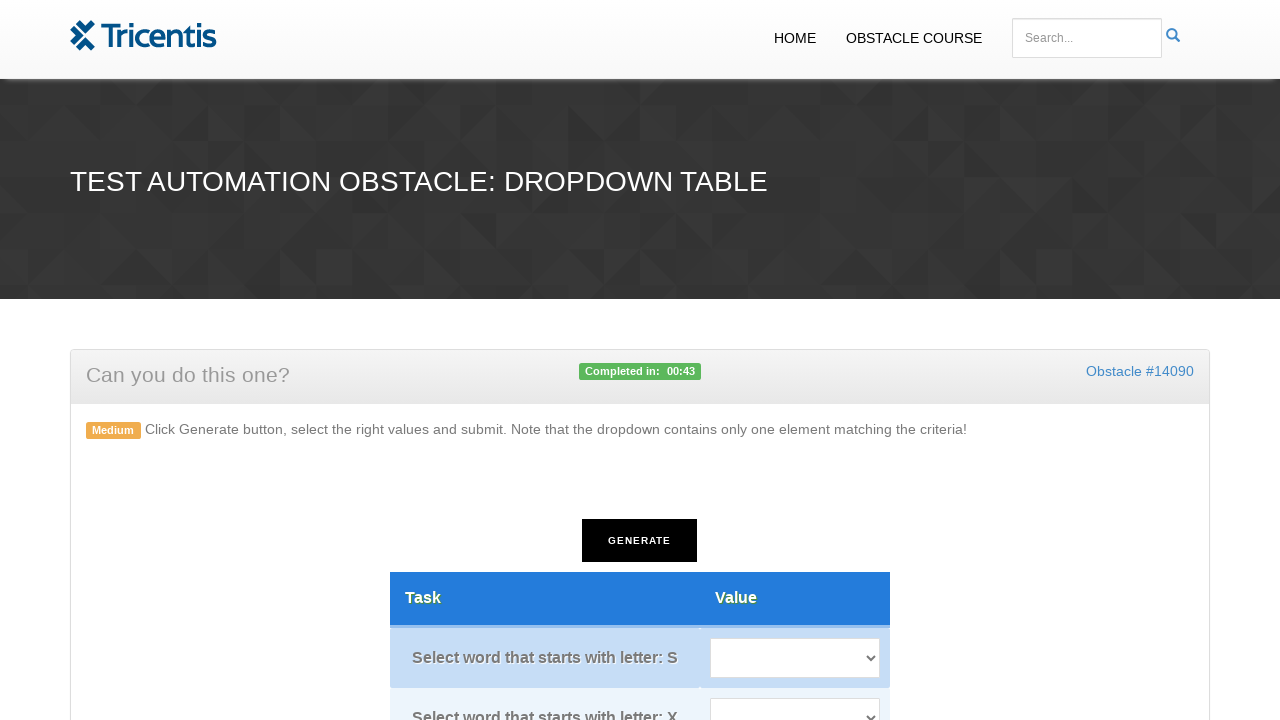

Selected option 'SmartID' in dropdown 1 (matches first letter 'S') on select.tableselect.value >> nth=0
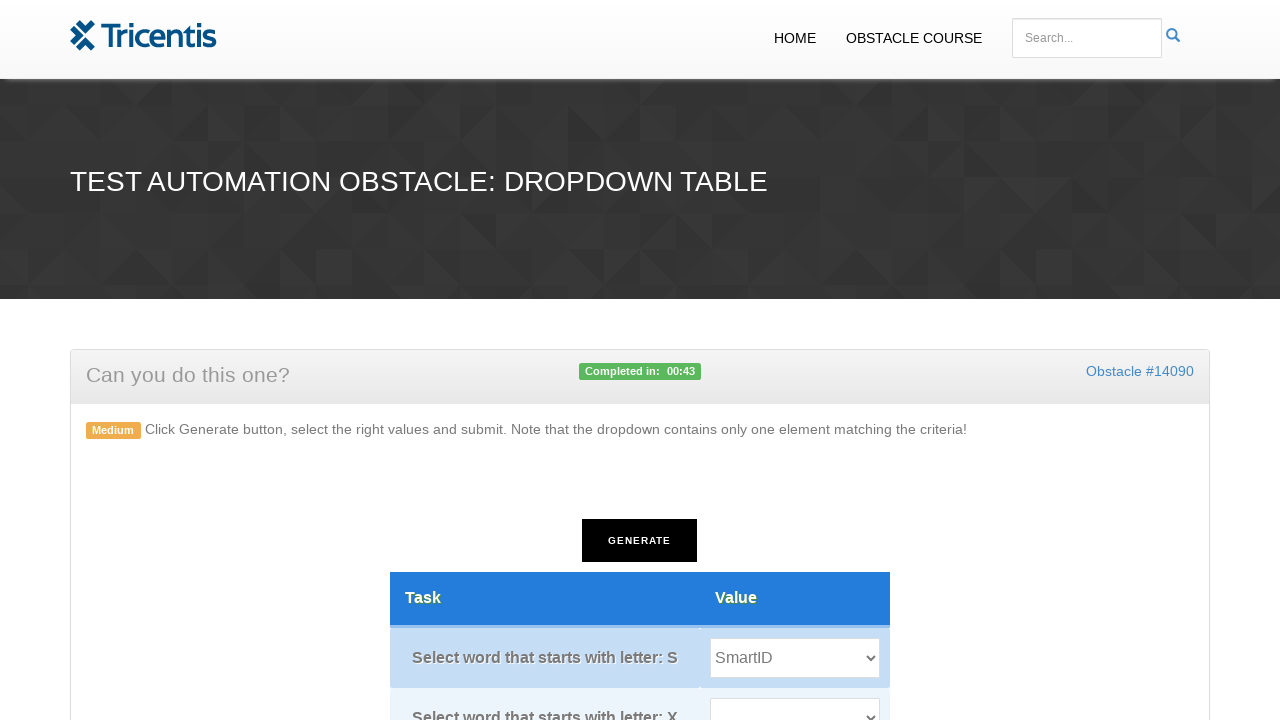

Read task 2 text content: 'Select word that starts with letter: X'
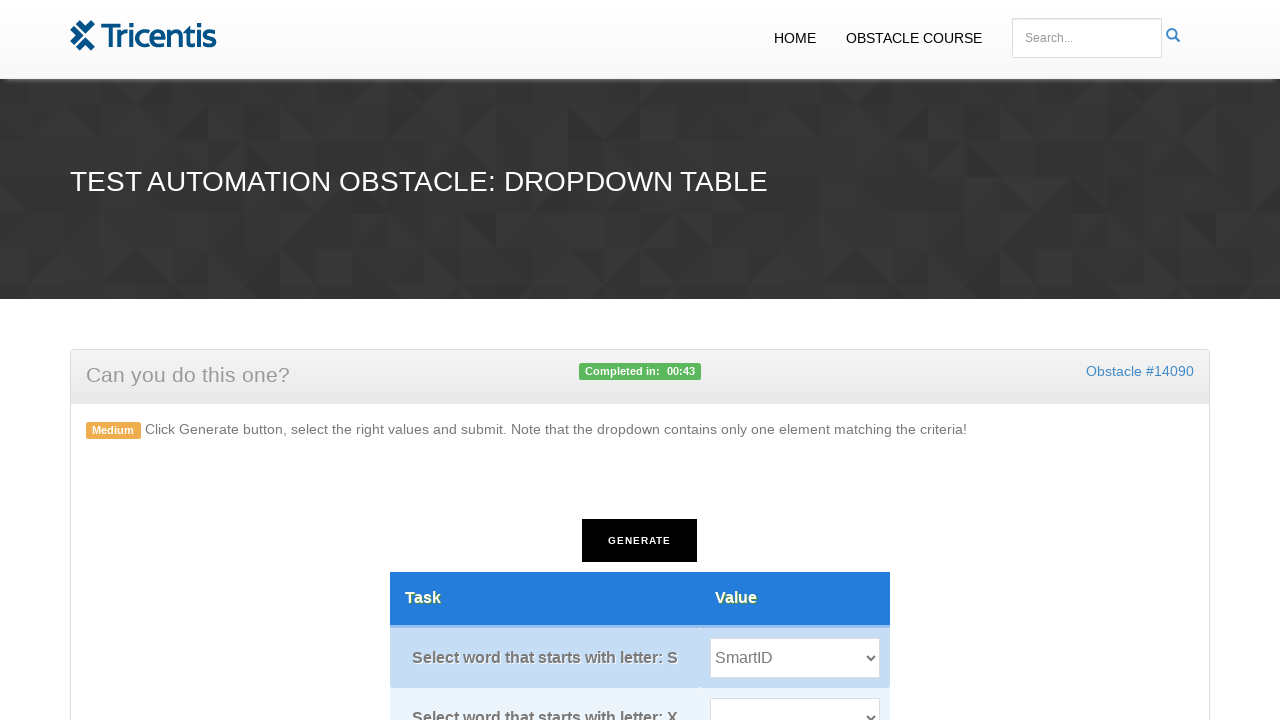

Extracted first letter from task 2: 'X'
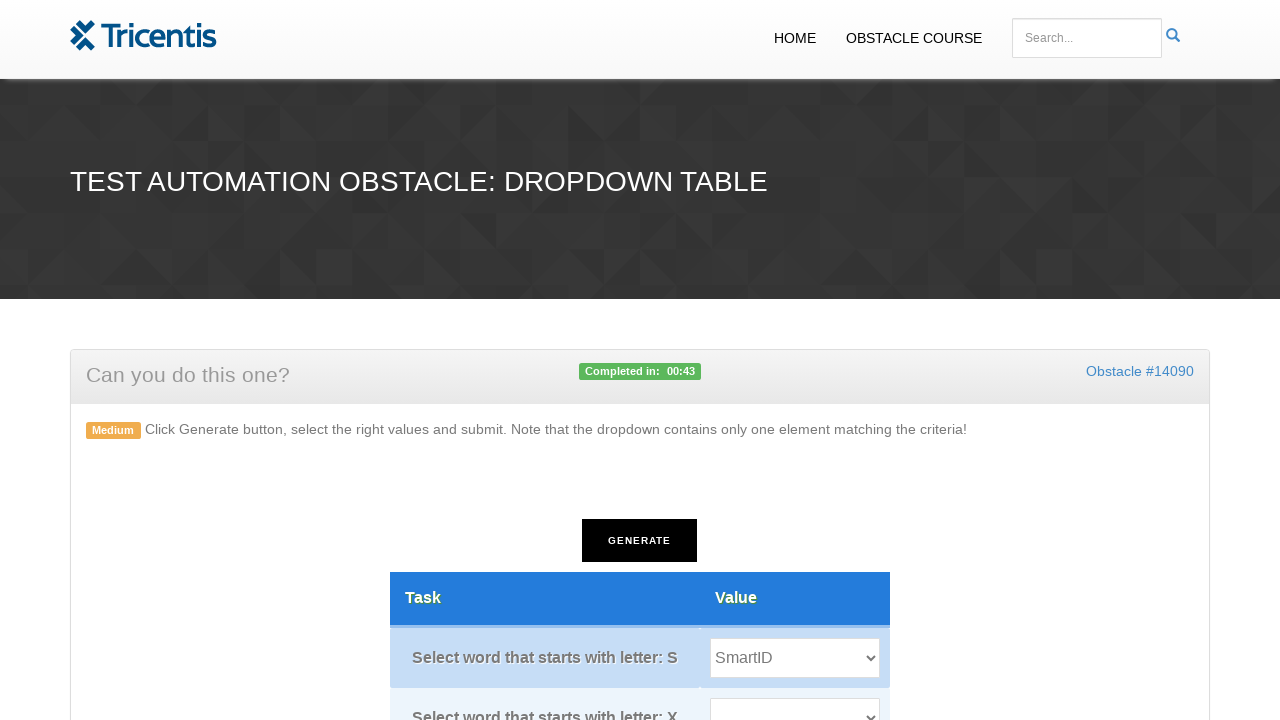

Retrieved options for dropdown 2
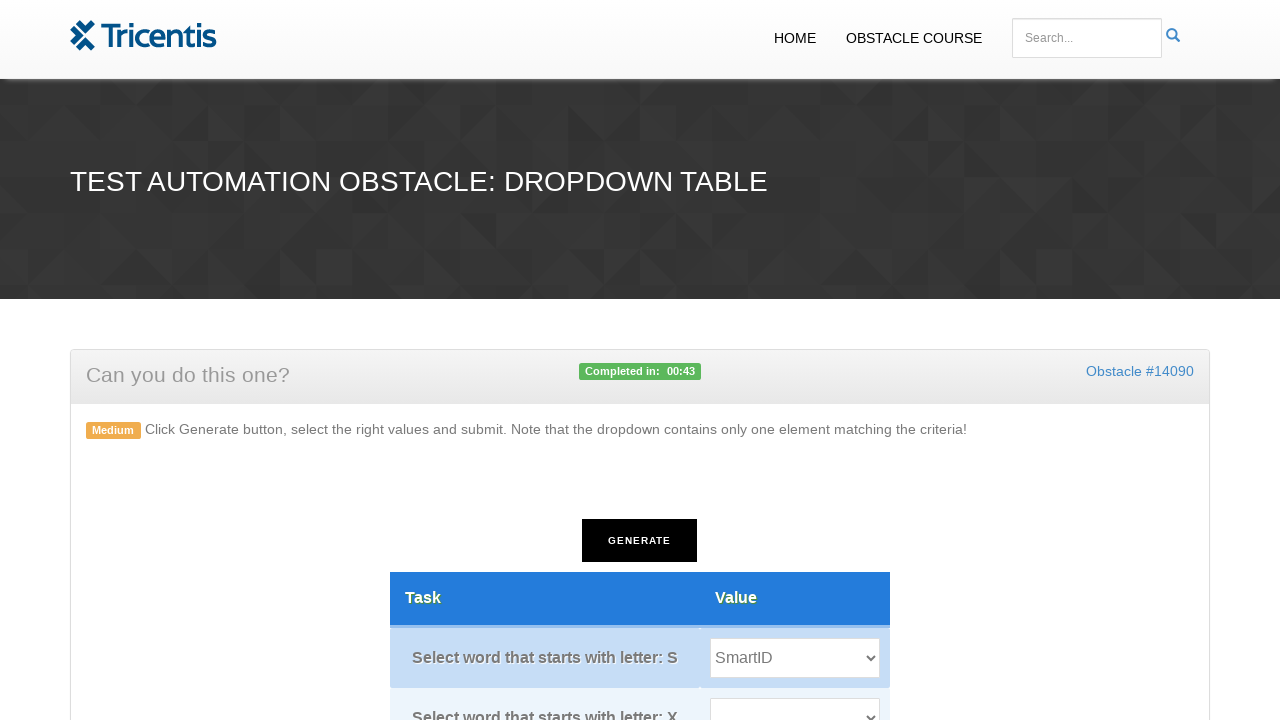

Selected option 'XScan' in dropdown 2 (matches first letter 'X') on select.tableselect.value >> nth=1
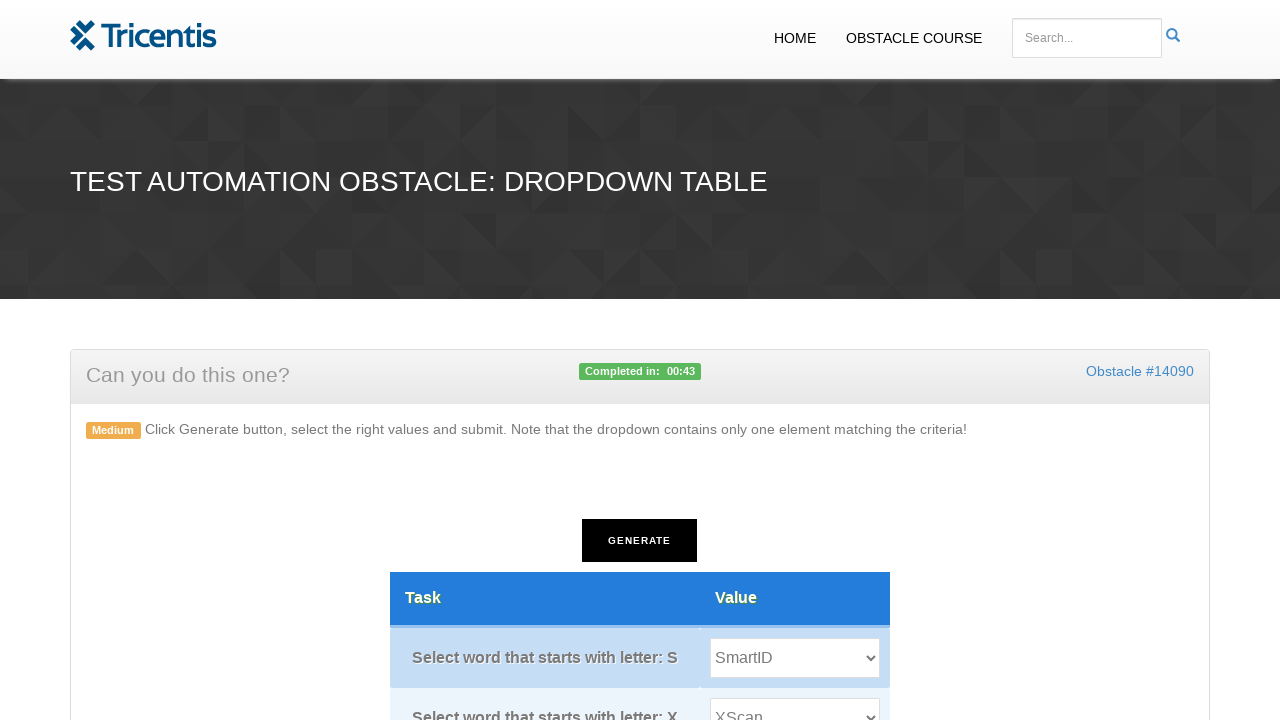

Read task 3 text content: 'Select word that starts with letter: E'
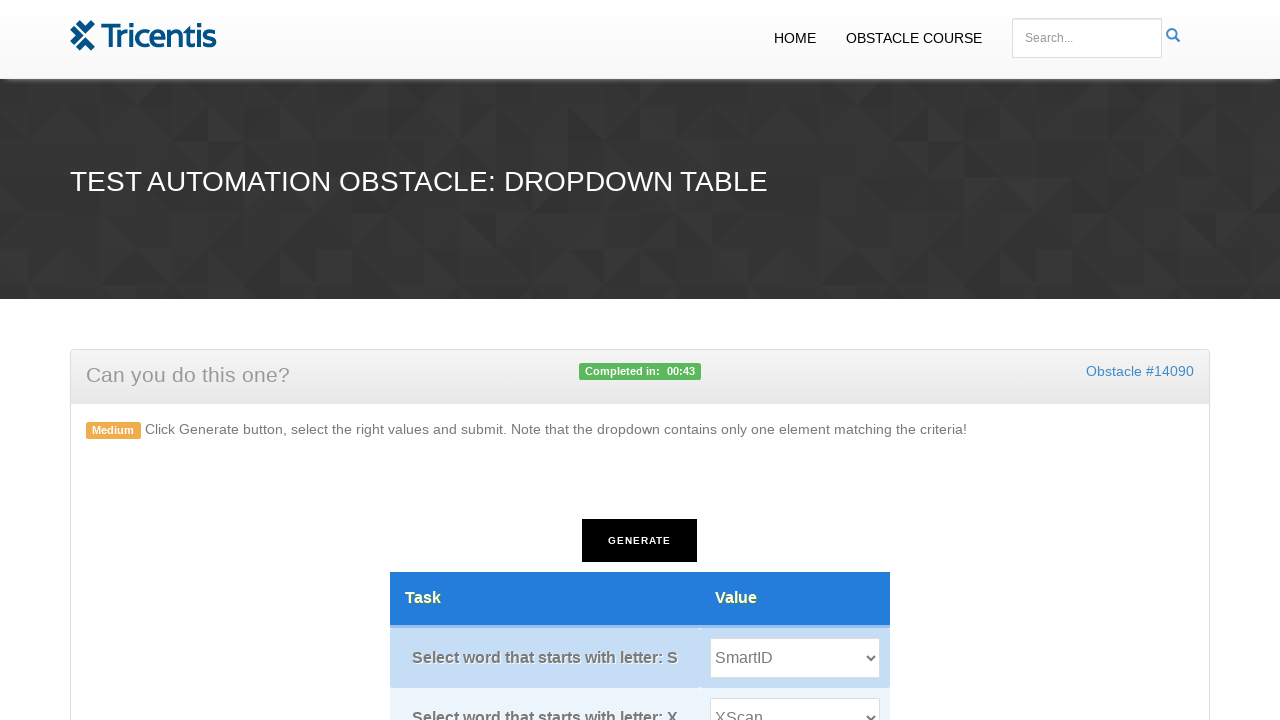

Extracted first letter from task 3: 'E'
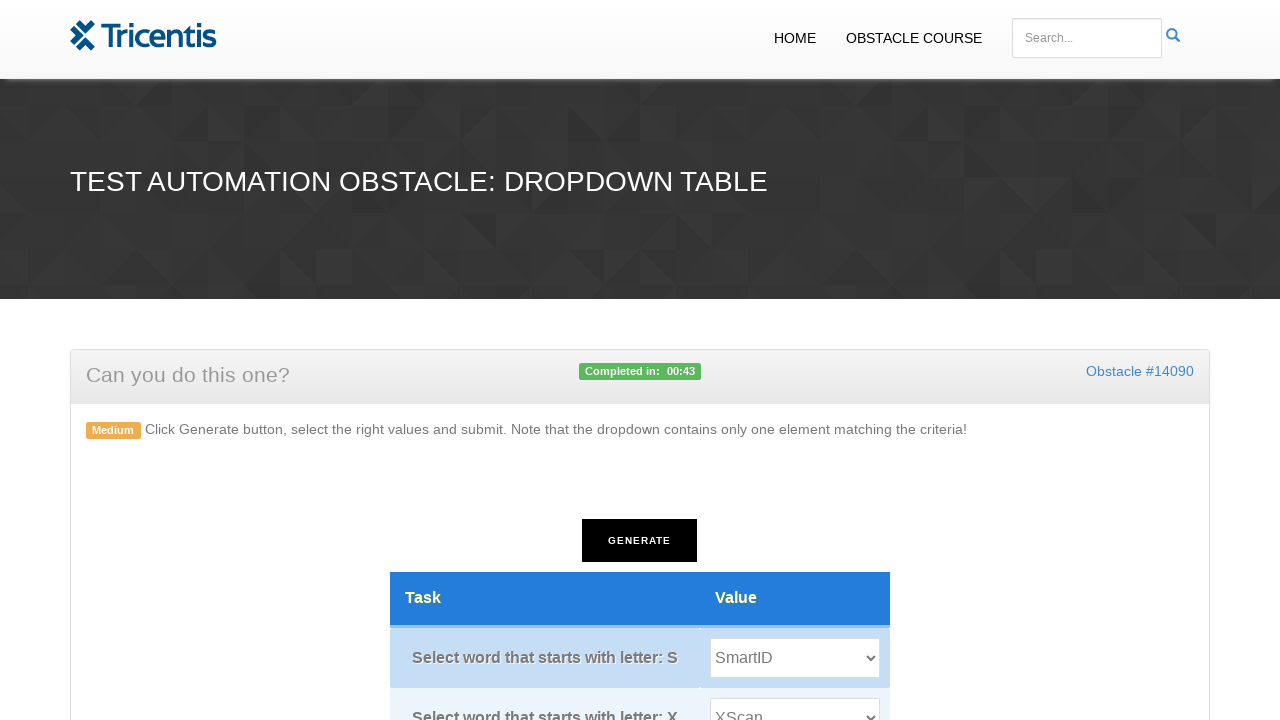

Retrieved options for dropdown 3
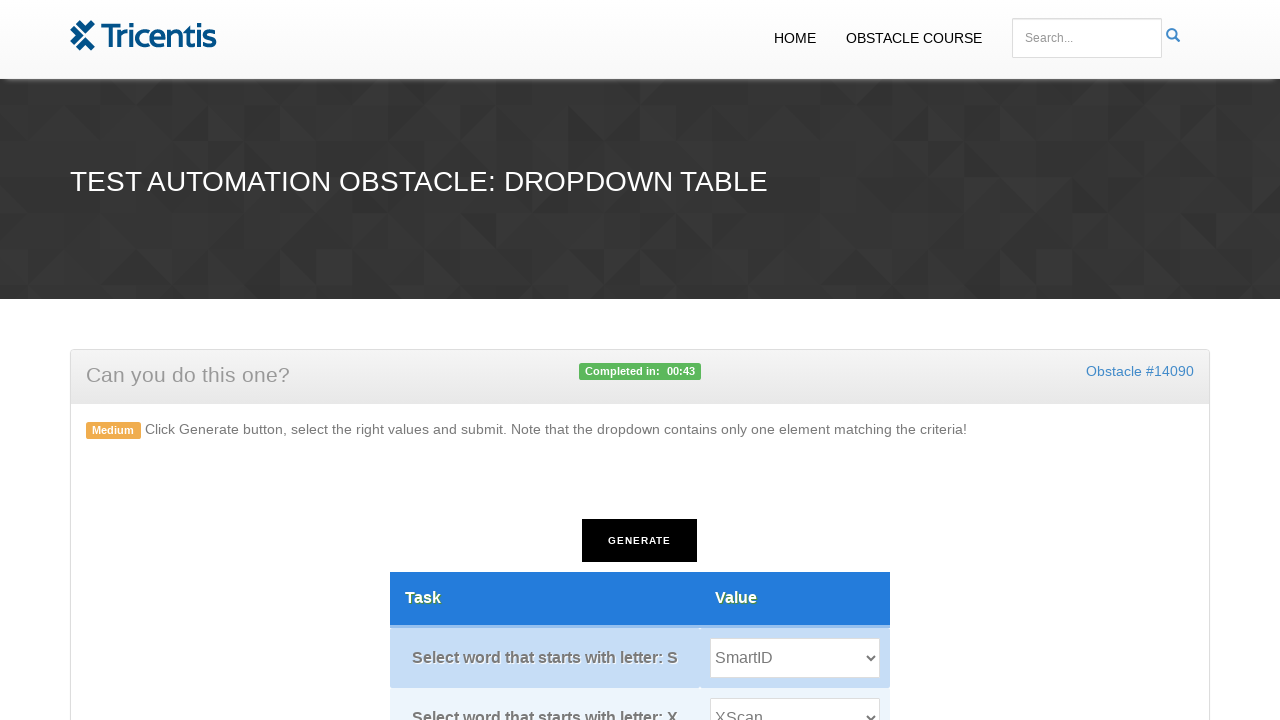

Selected option 'Exploratory' in dropdown 3 (matches first letter 'E') on select.tableselect.value >> nth=2
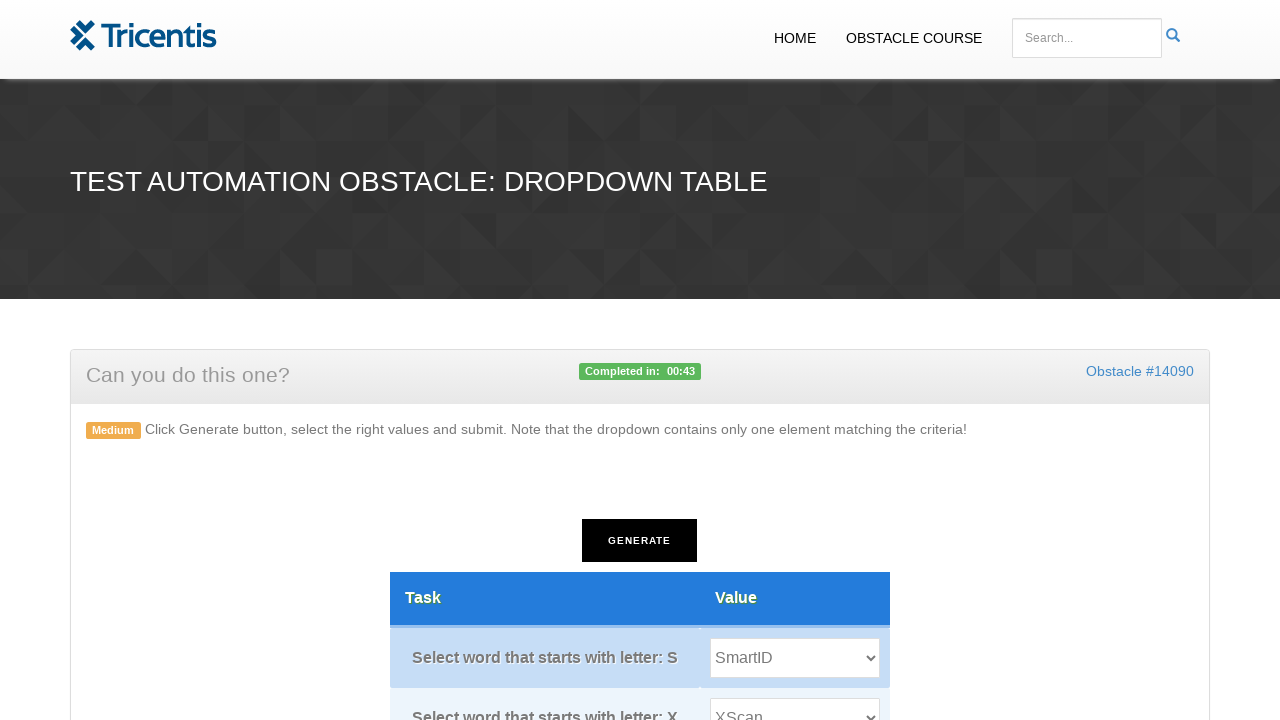

Read task 4 text content: 'Select word that starts with letter: W'
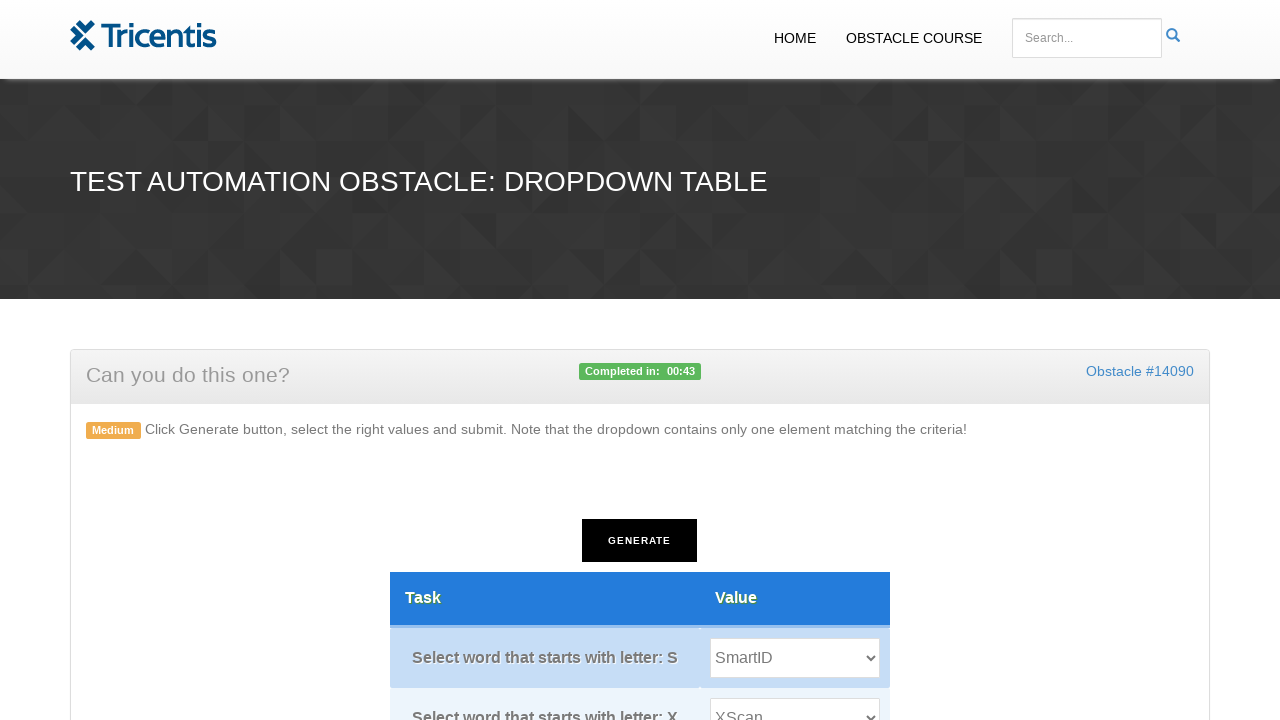

Extracted first letter from task 4: 'W'
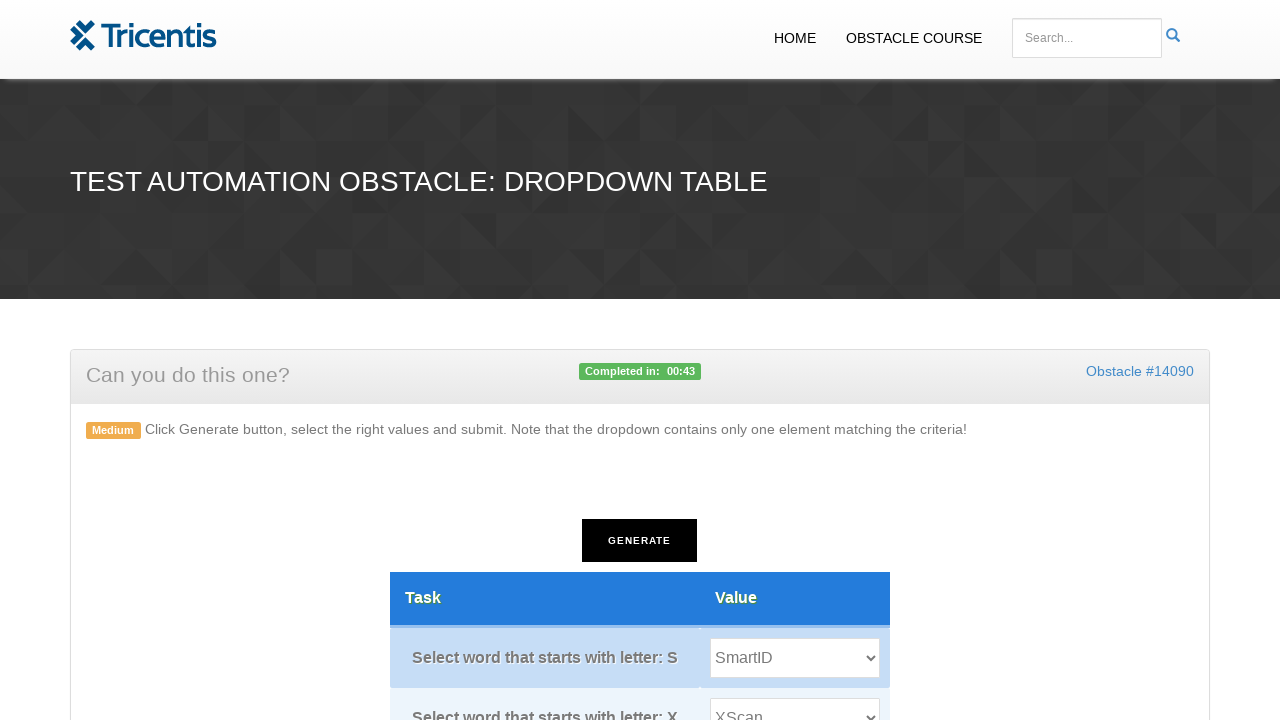

Retrieved options for dropdown 4
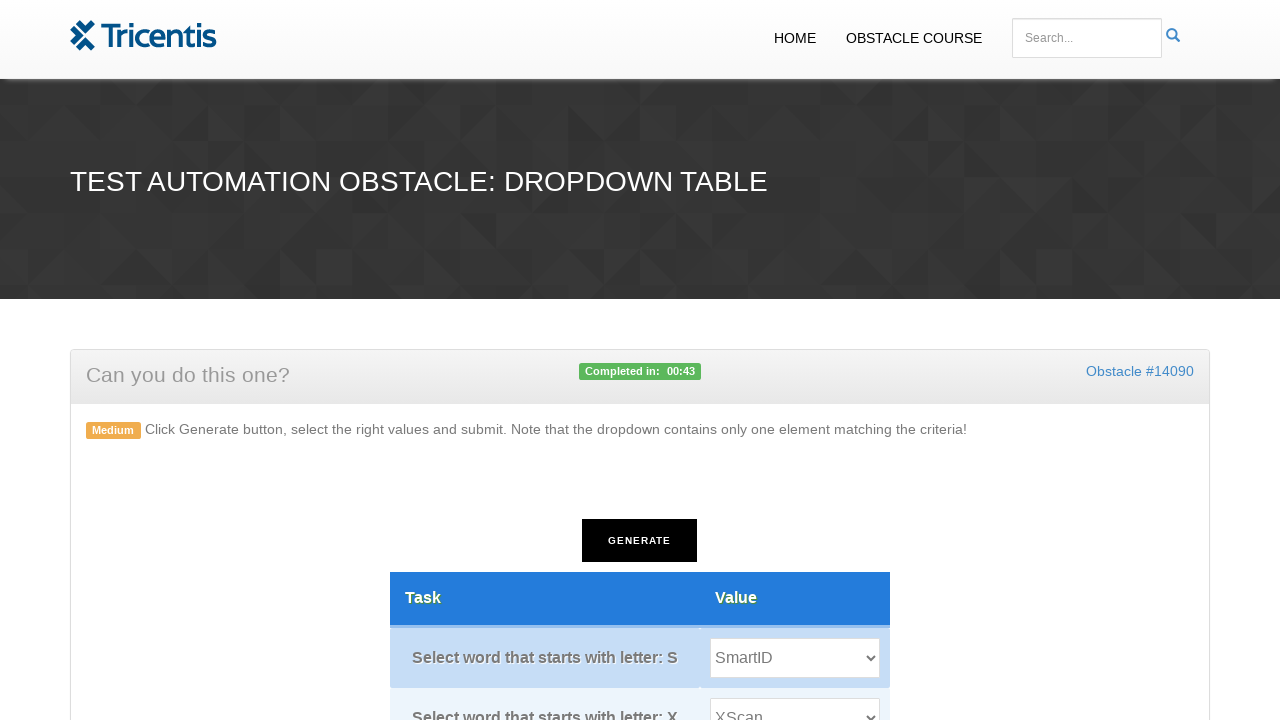

Selected option 'WebDriver' in dropdown 4 (matches first letter 'W') on select.tableselect.value >> nth=3
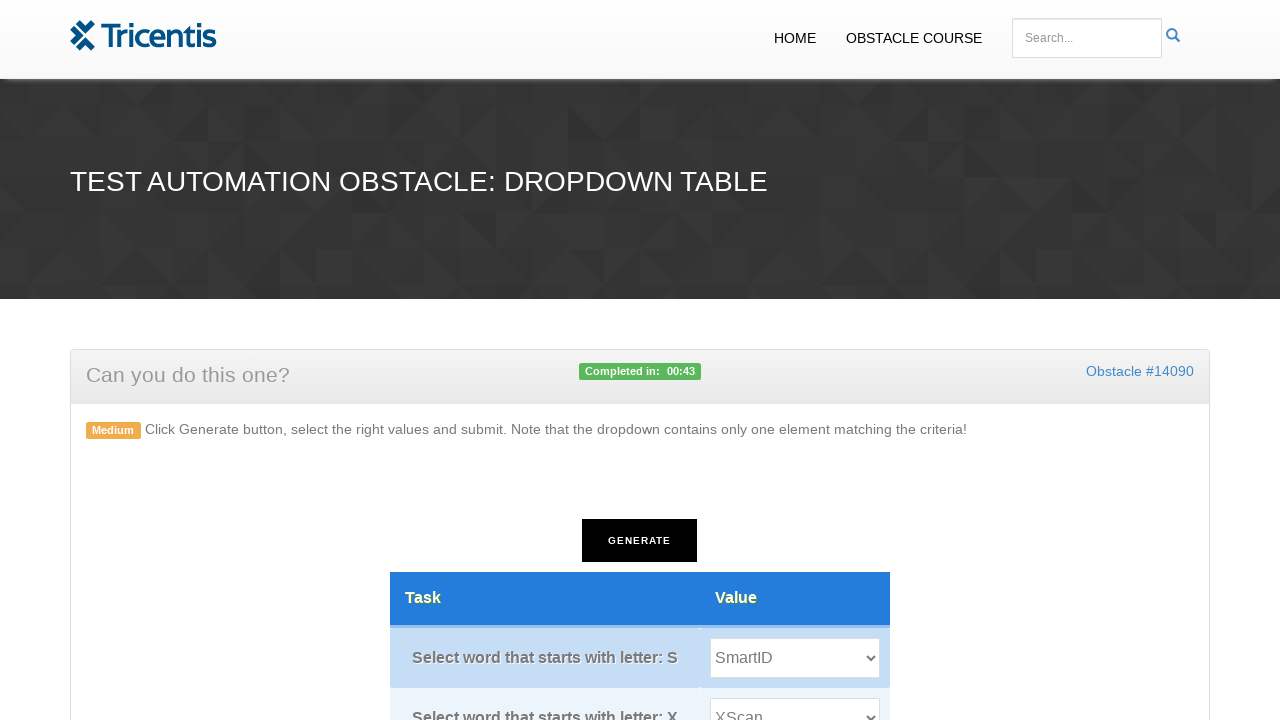

Read task 5 text content: 'Select word that starts with letter: O'
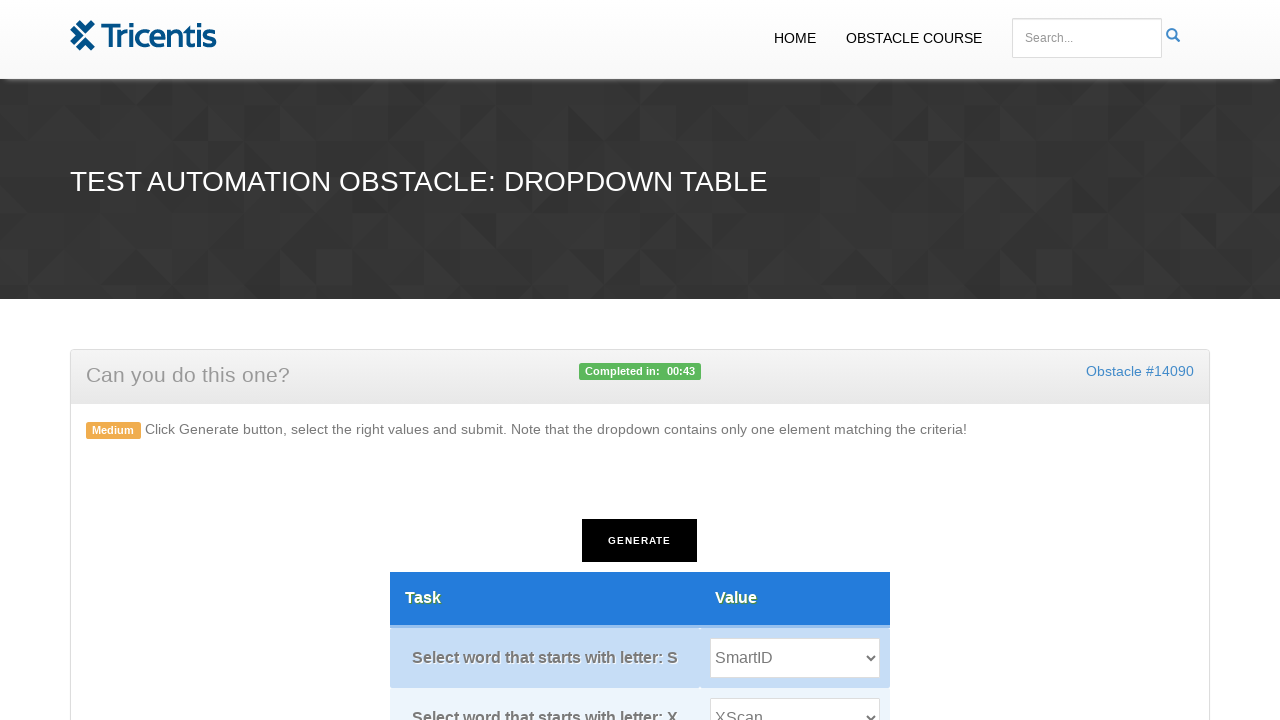

Extracted first letter from task 5: 'O'
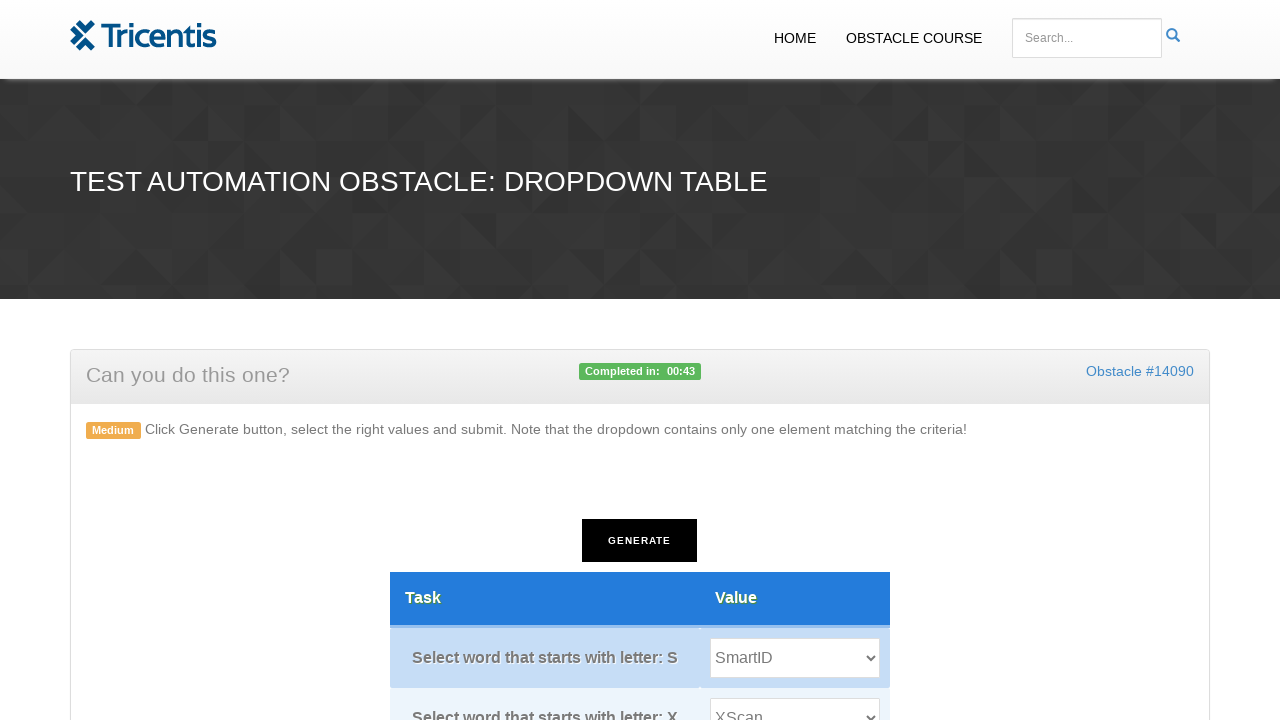

Retrieved options for dropdown 5
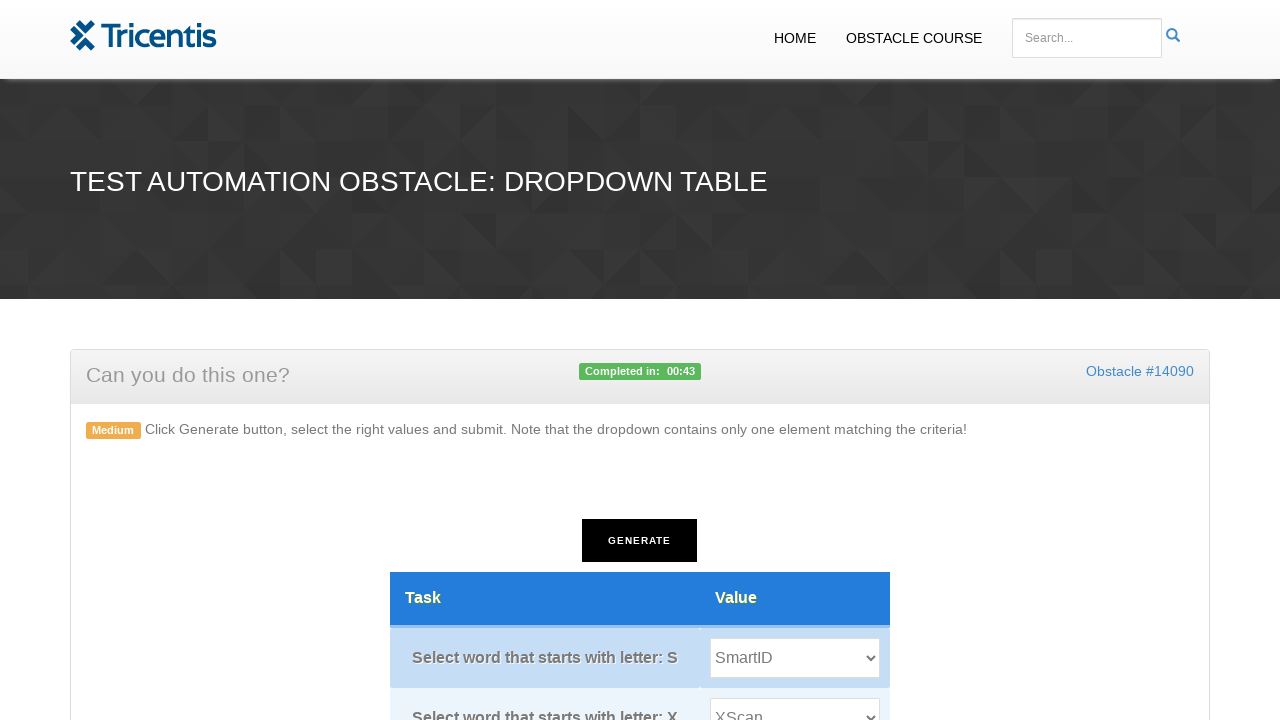

Selected option 'Obstacle Course' in dropdown 5 (matches first letter 'O') on select.tableselect.value >> nth=4
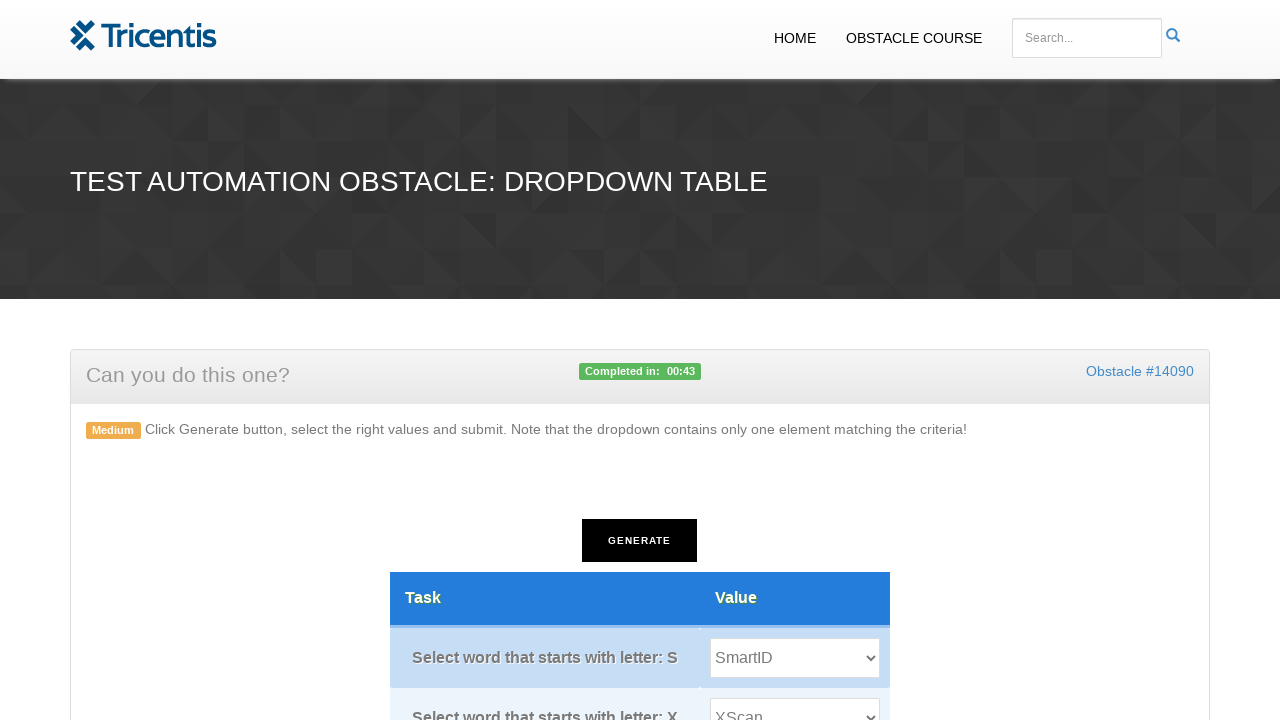

Clicked submit button at (640, 360) on #submit
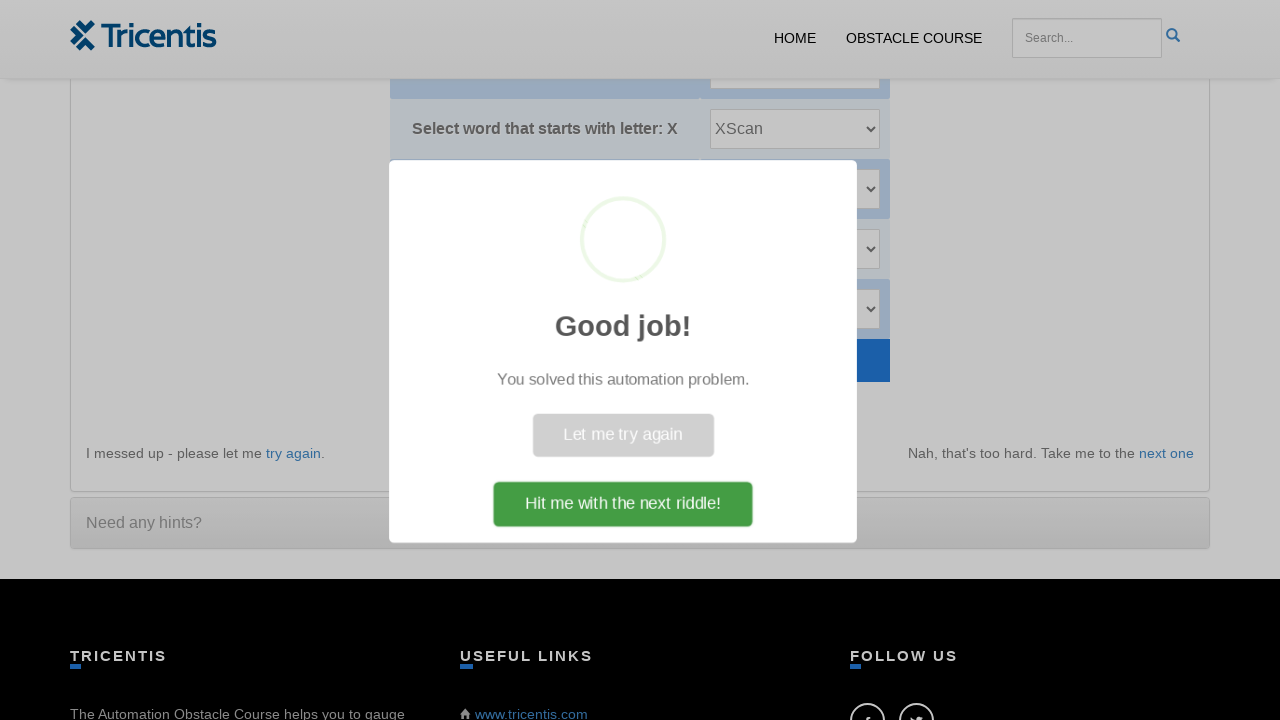

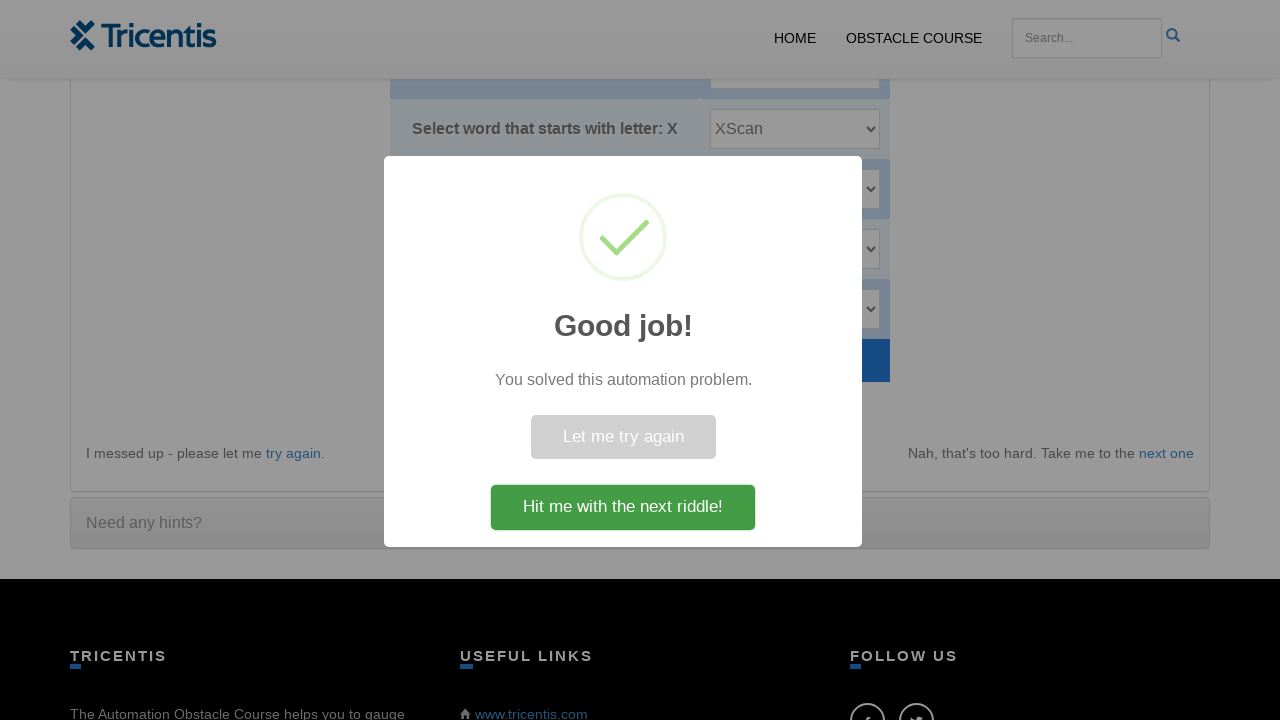